Tests JavaScript alert/prompt functionality by clicking on the alert textbox tab, triggering a prompt dialog, and interacting with it by sending text and accepting/dismissing the alert.

Starting URL: https://demo.automationtesting.in/Alerts.html

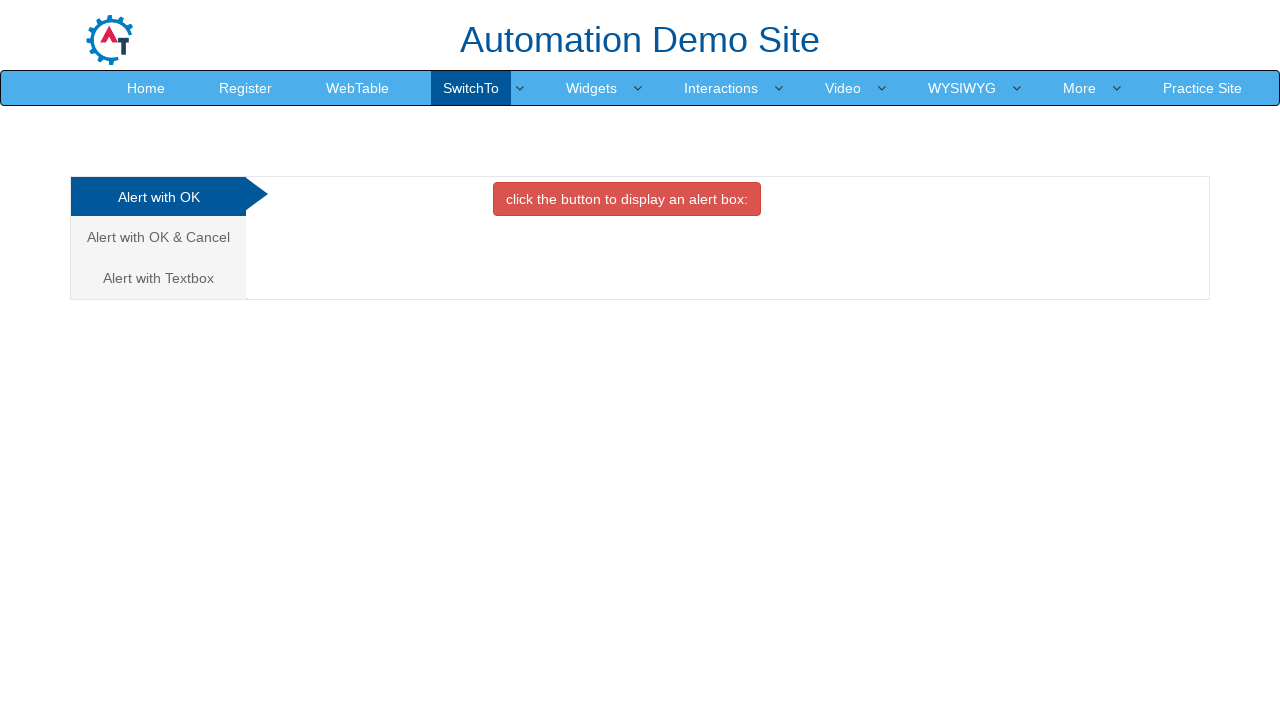

Clicked on 'Alert with Textbox' tab at (158, 278) on xpath=//a[text()='Alert with Textbox ']
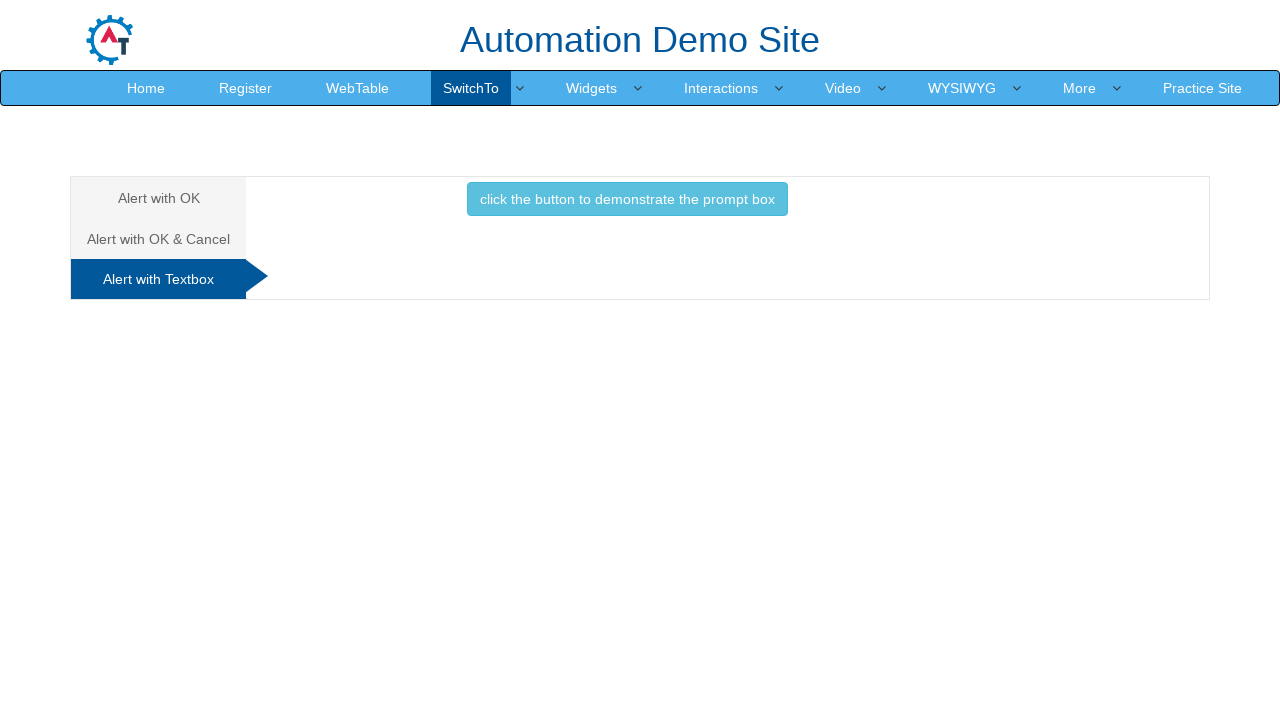

Clicked button to trigger prompt box at (627, 199) on button[onclick='promptbox()']
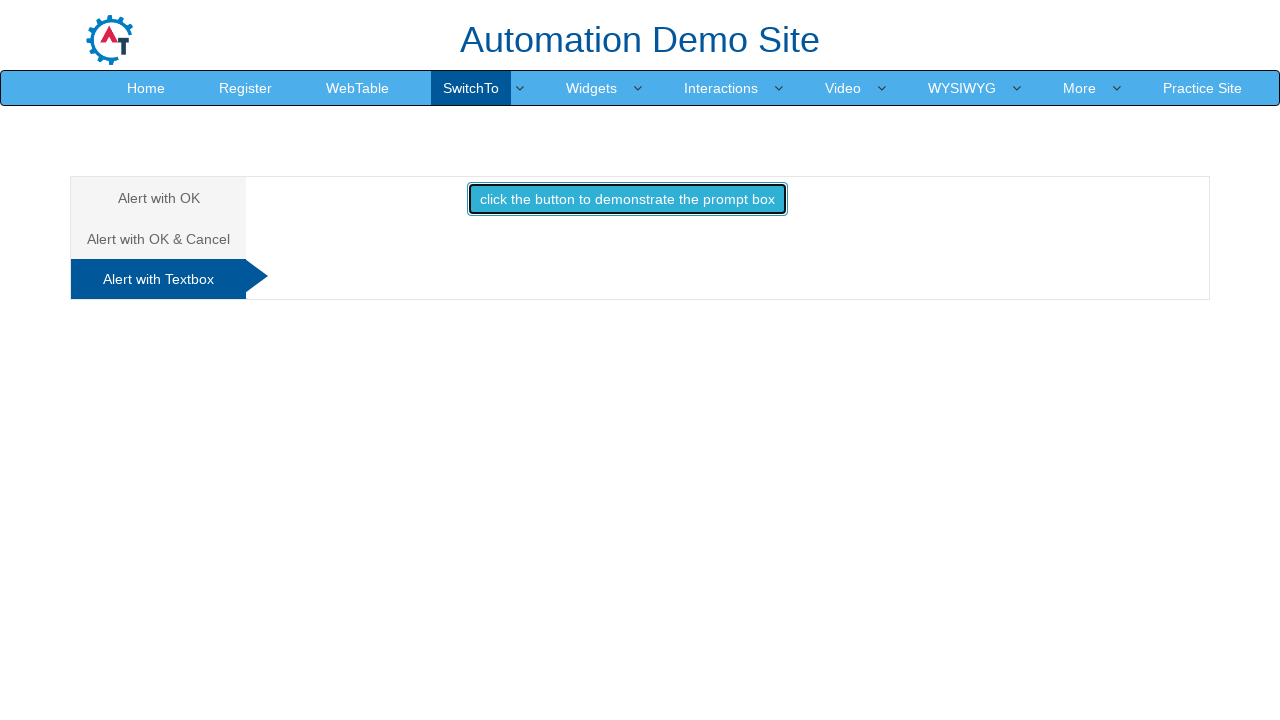

Set up dialog handler to accept prompts
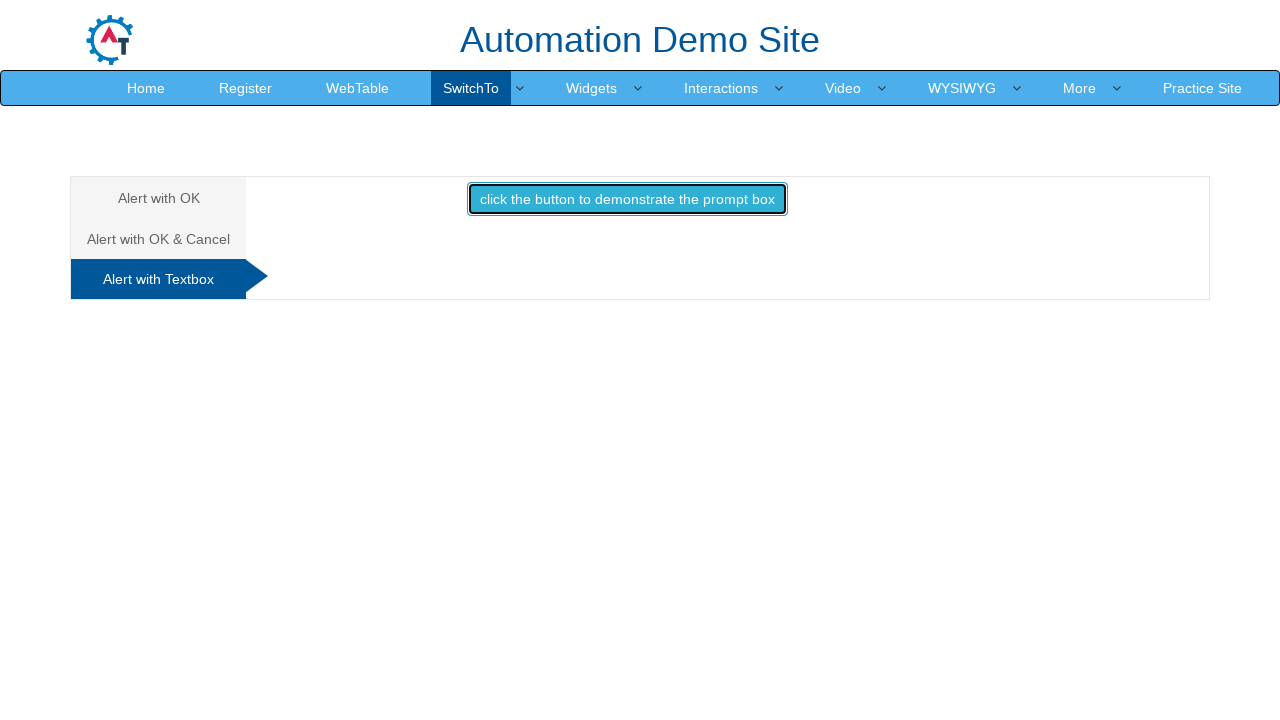

Clicked button to trigger prompt and accepted dialog at (627, 199) on button[onclick='promptbox()']
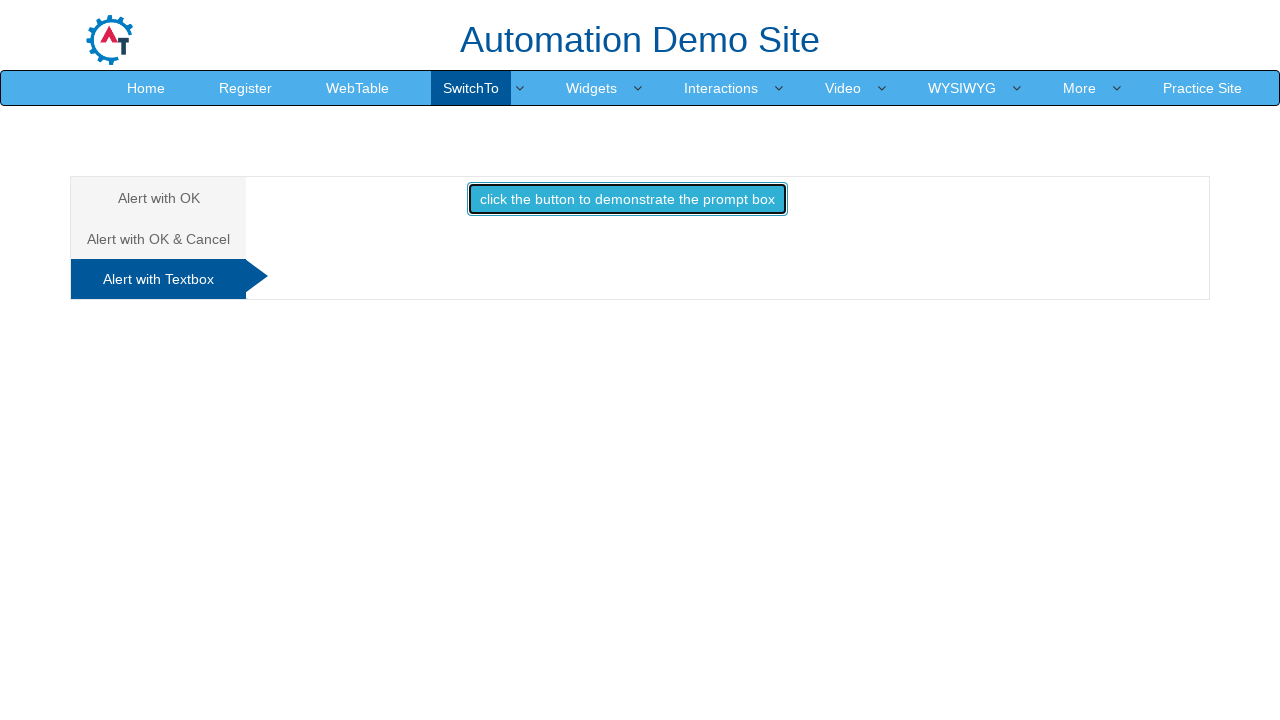

Removed accept dialog handler
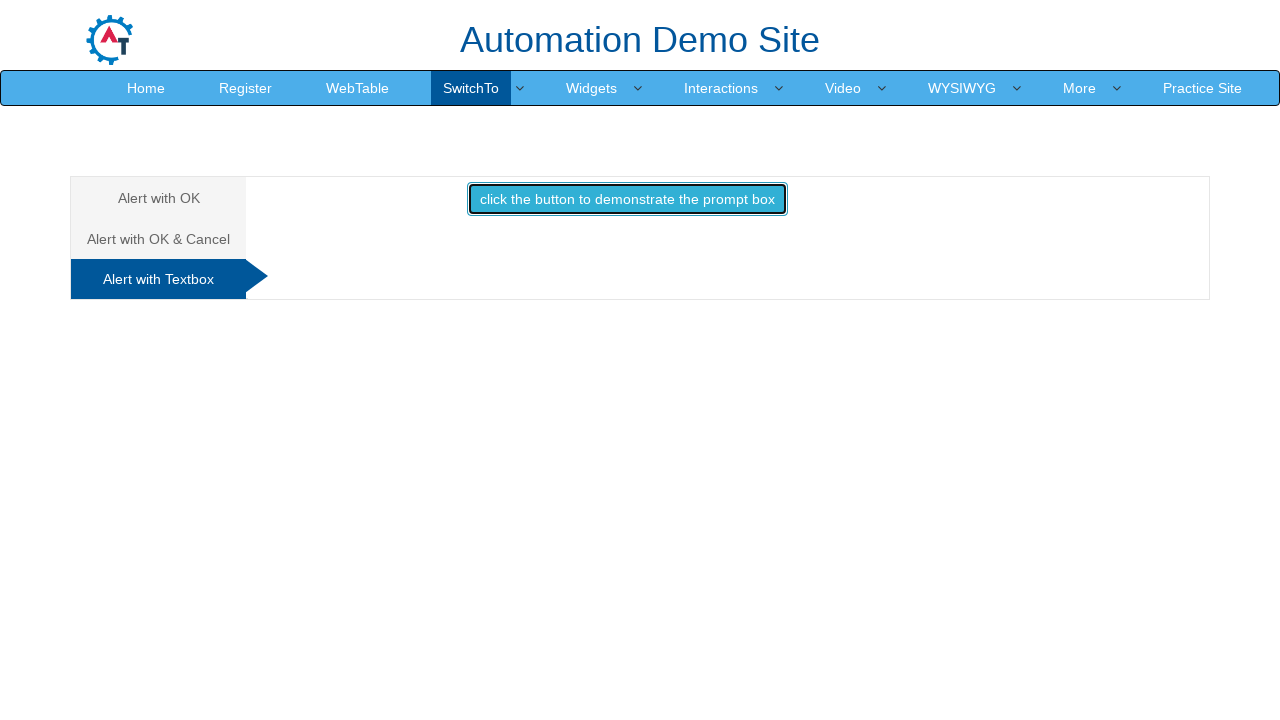

Set up dialog handler to dismiss prompts
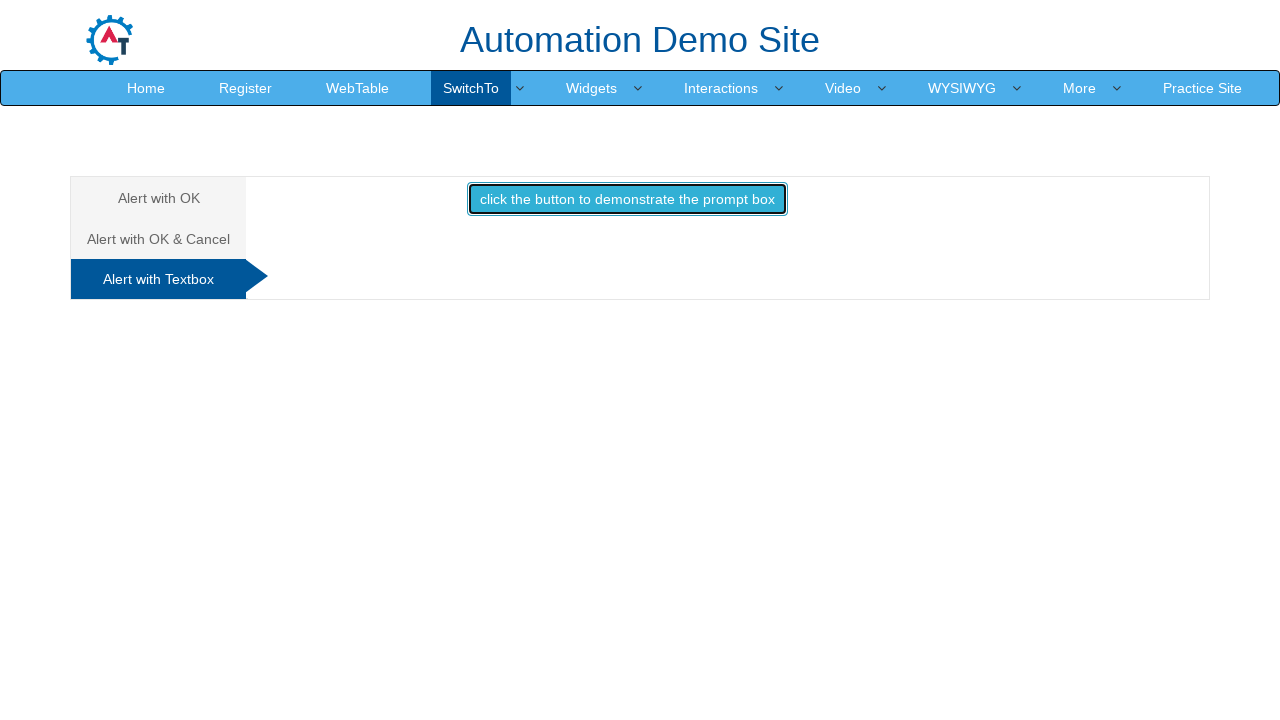

Clicked button to trigger prompt and dismissed dialog at (627, 199) on button[onclick='promptbox()']
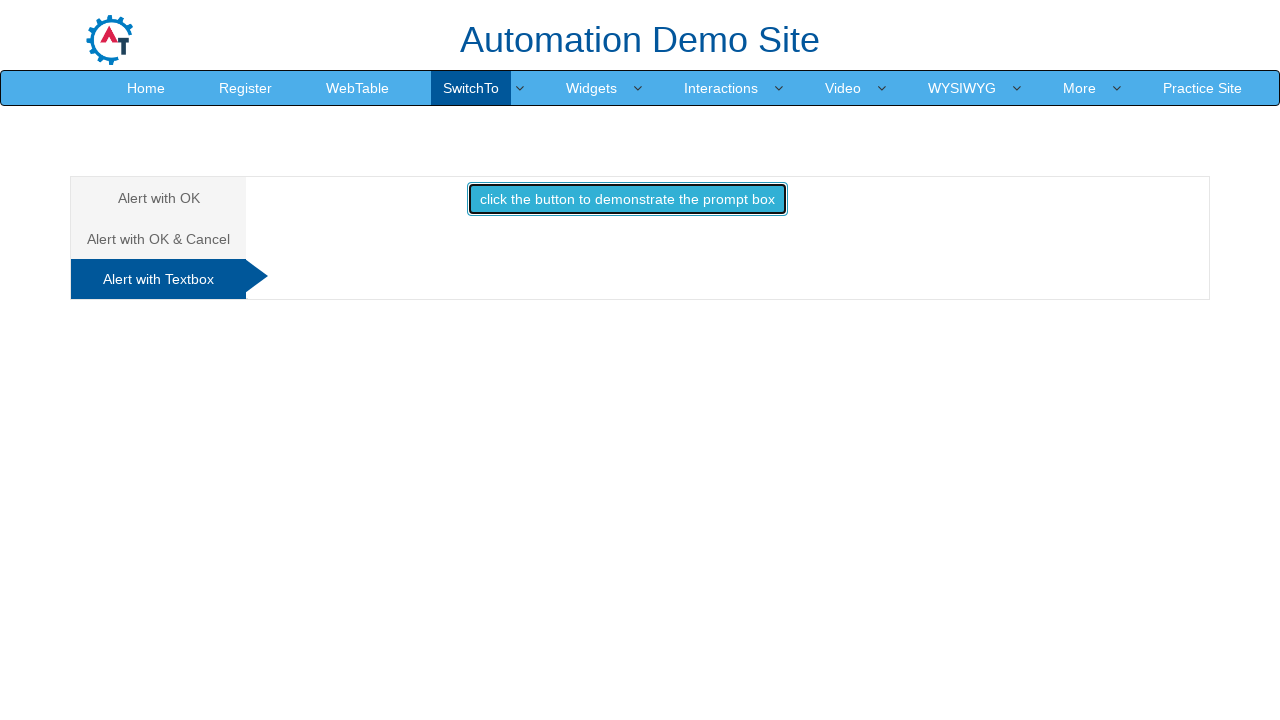

Removed dismiss dialog handler
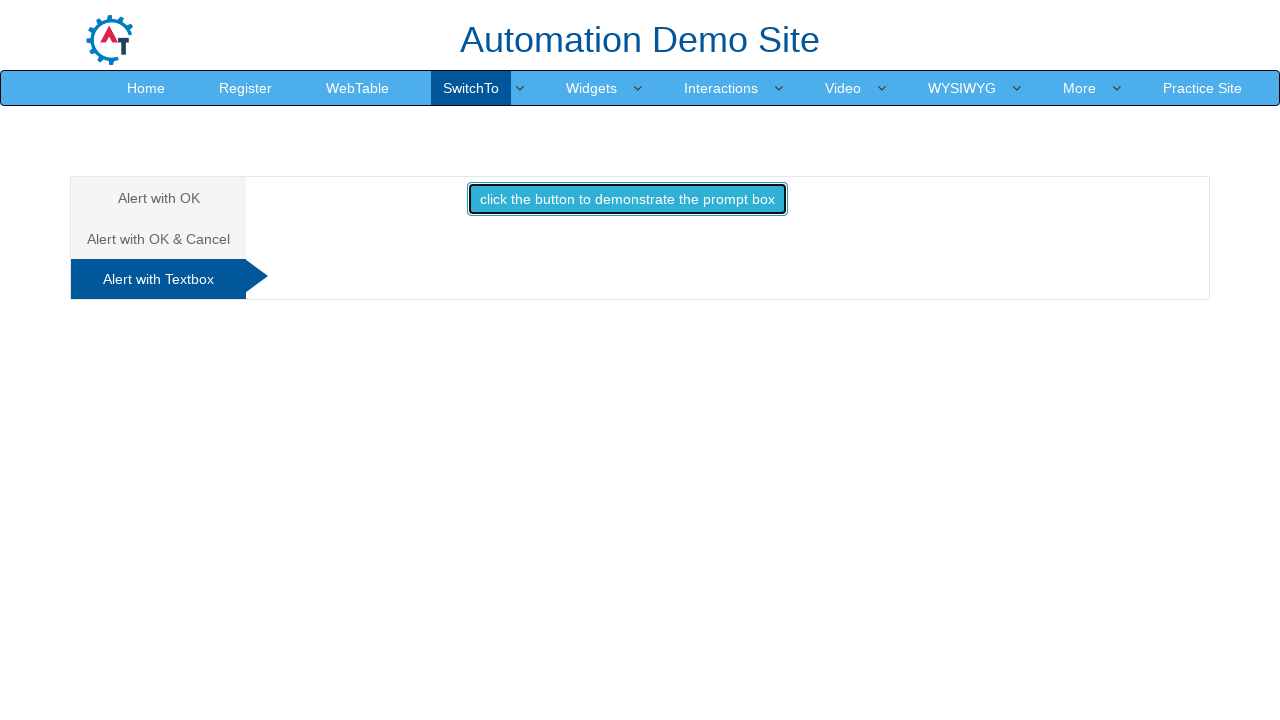

Set up dialog handler to send text 'Hello' to prompts
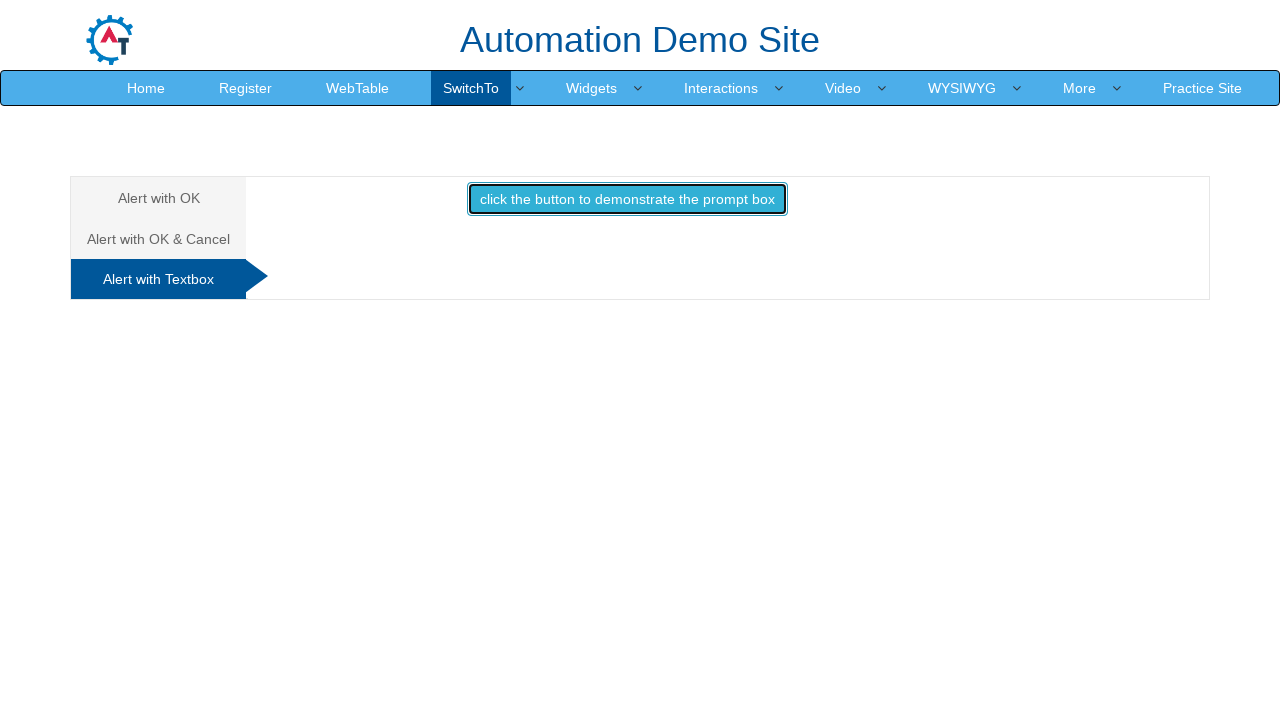

Clicked button to trigger prompt, entered text 'Hello', and accepted dialog at (627, 199) on button[onclick='promptbox()']
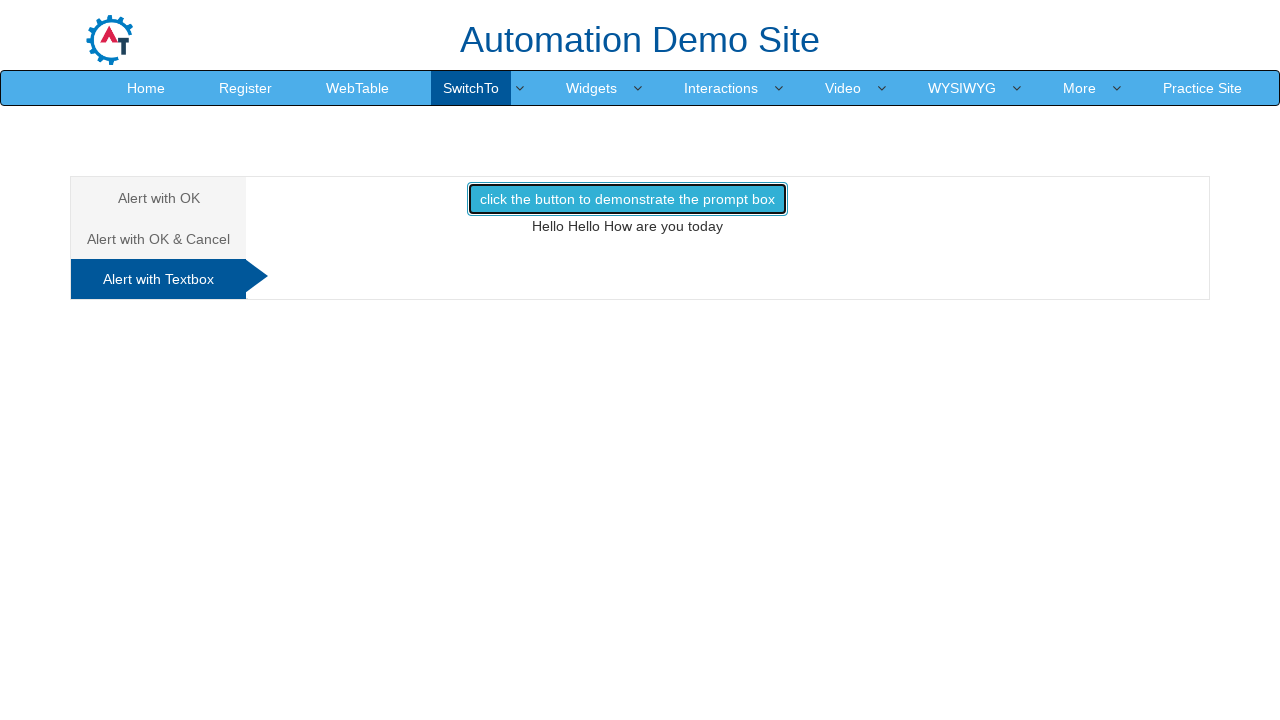

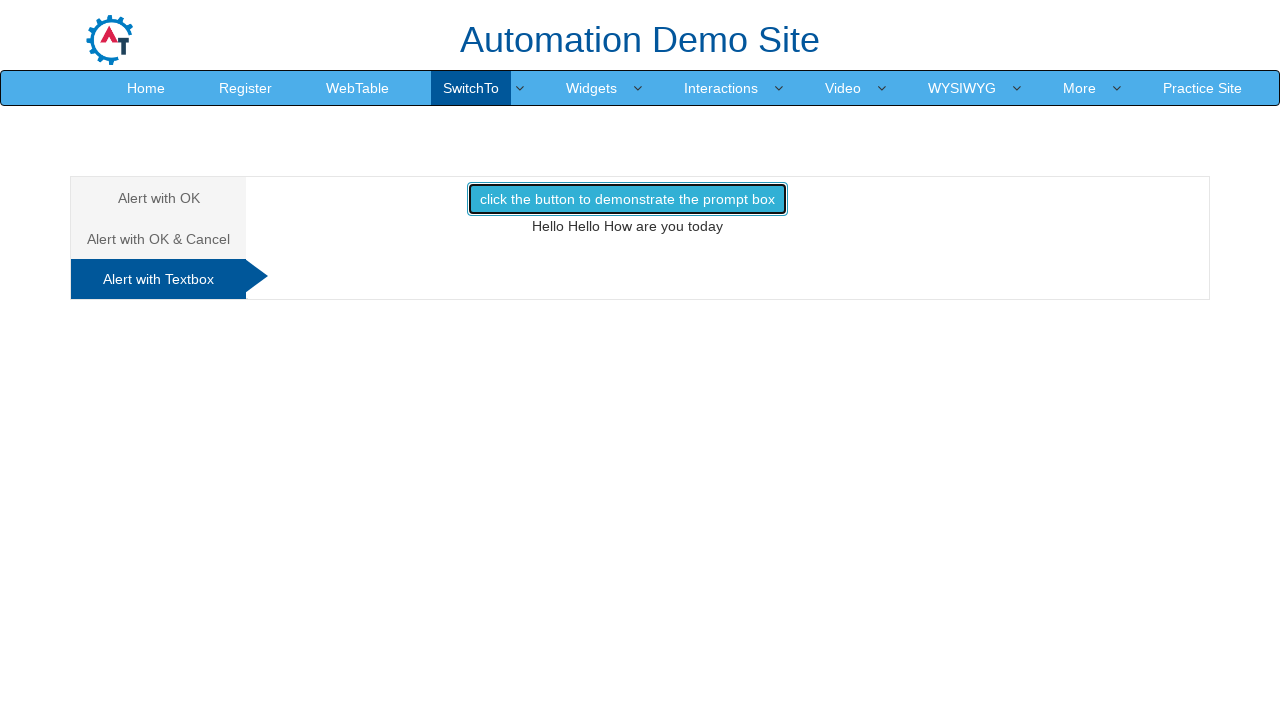